Tests window scrolling functionality by navigating to a demo page and scrolling to the bottom of the page using JavaScript execution

Starting URL: http://demo.guru99.com/test/guru99home/

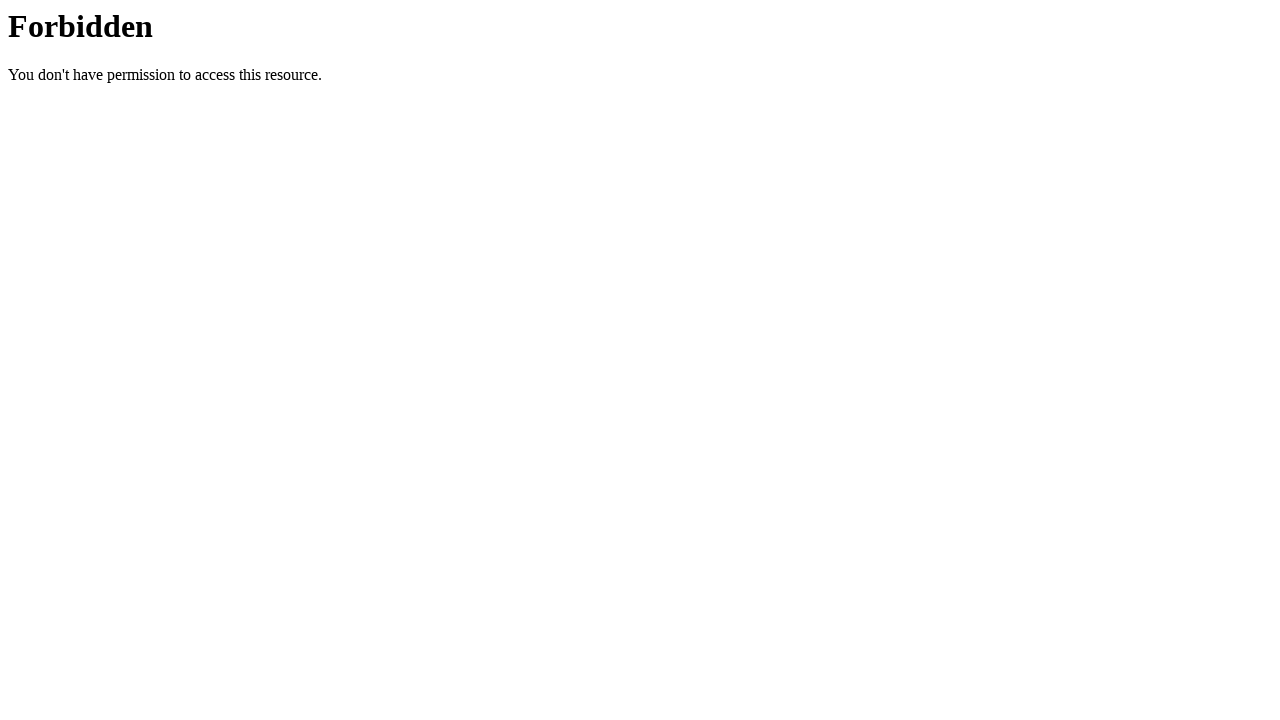

Set viewport size to 1920x1080
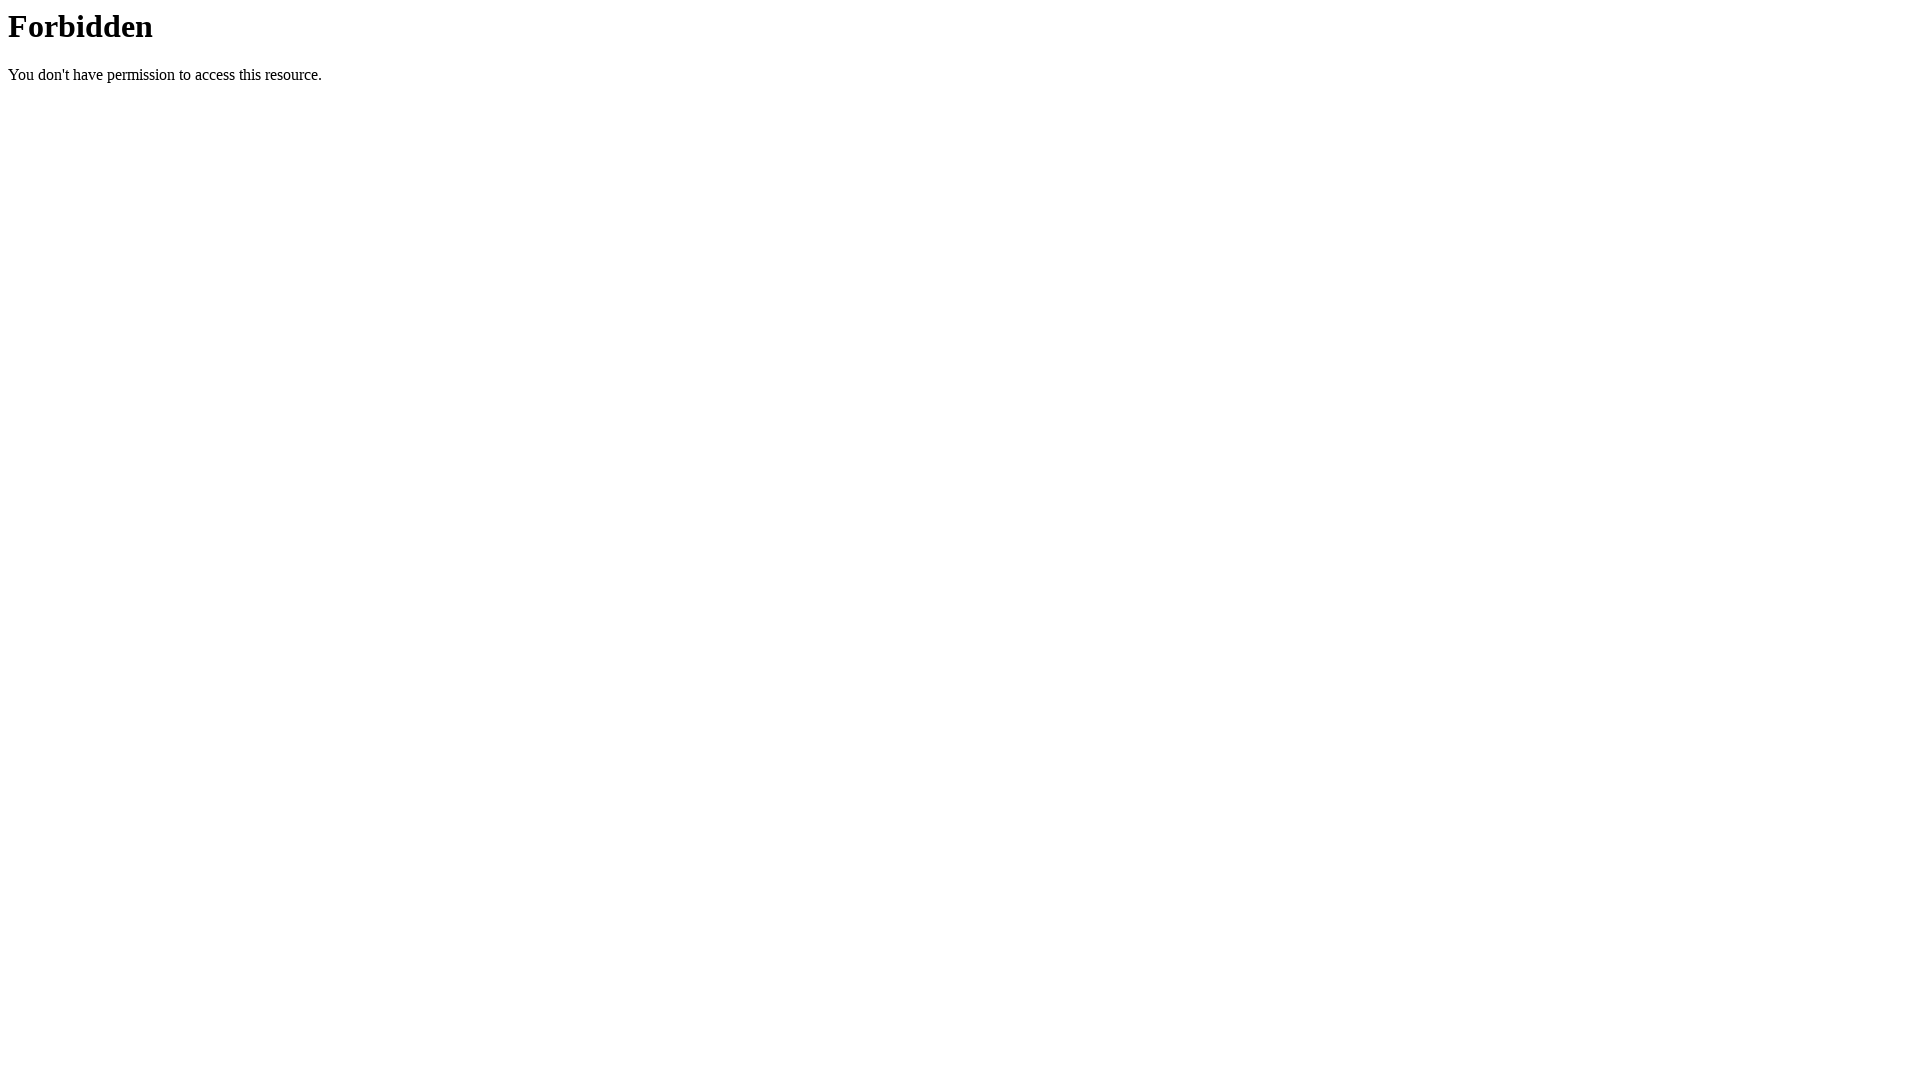

Waited 3 seconds for page to load
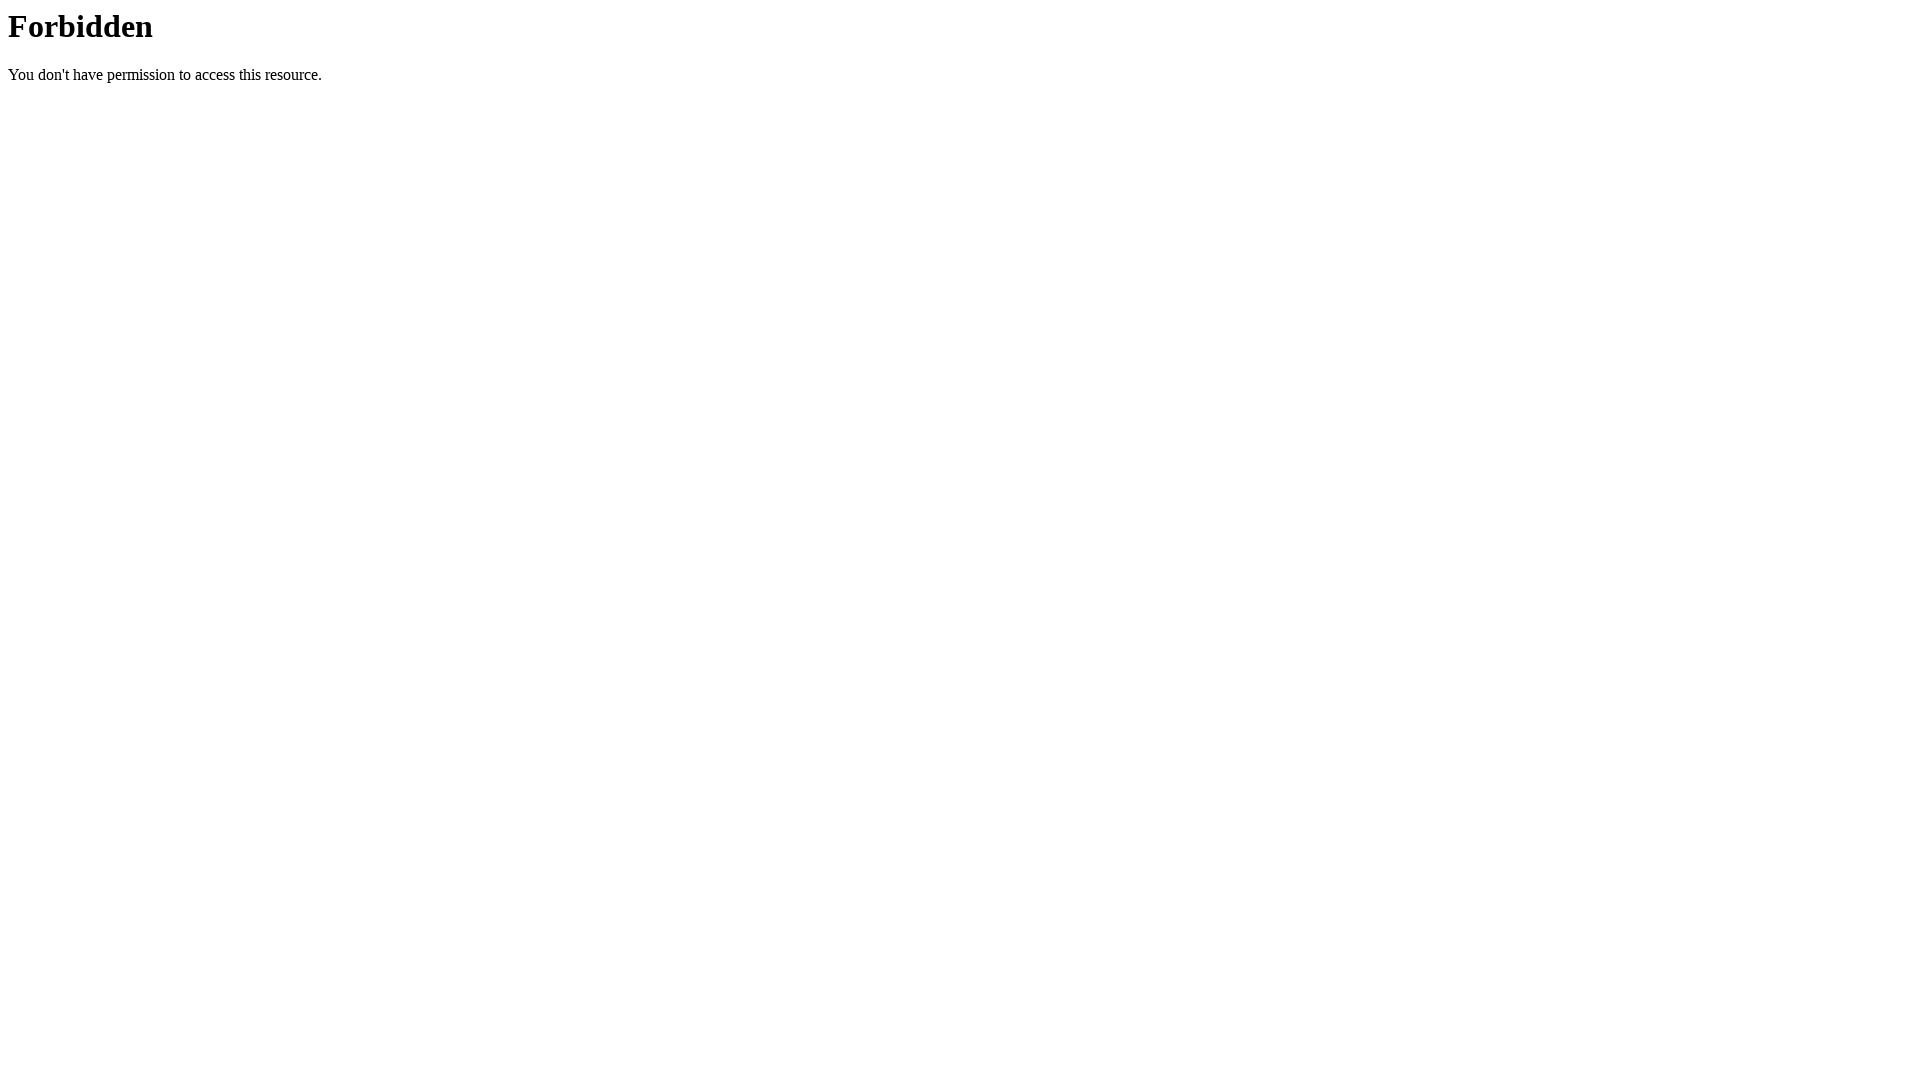

Scrolled to the bottom of the page using JavaScript
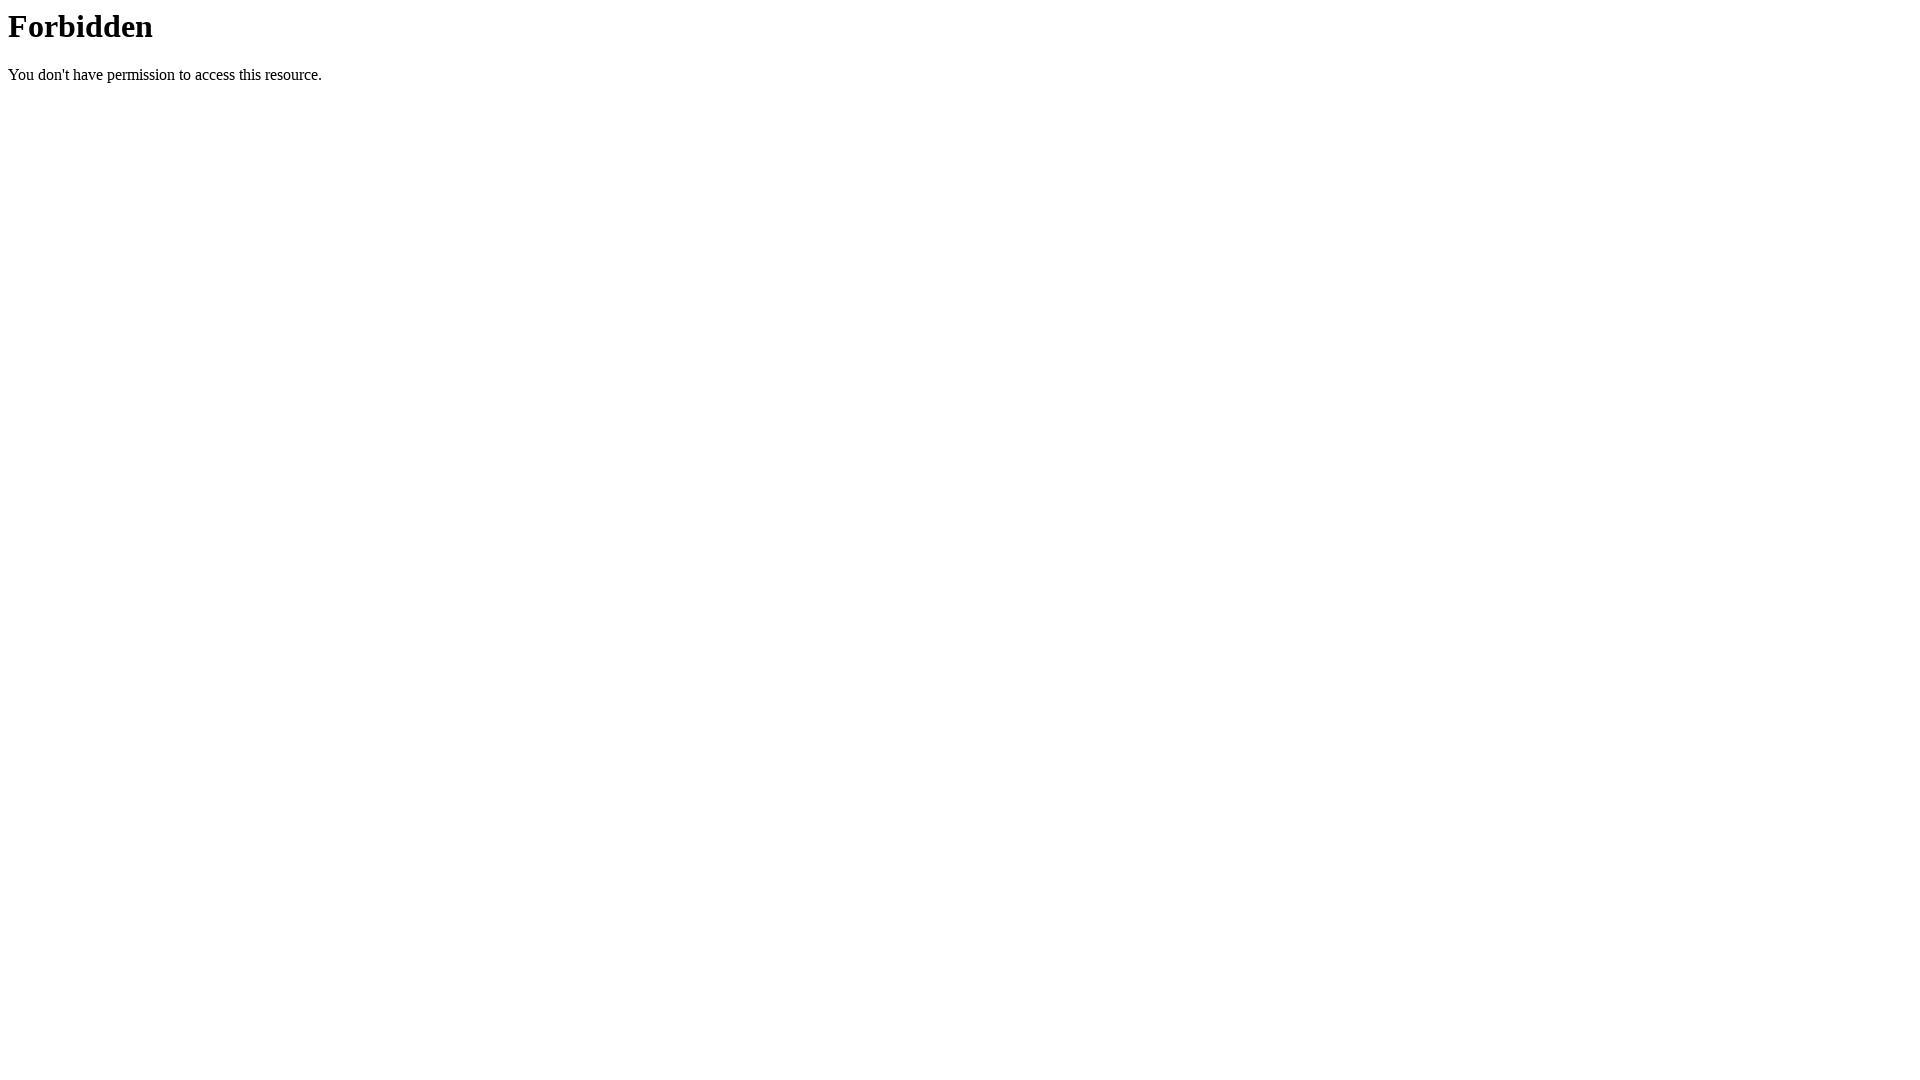

Waited 3 seconds to observe the scroll
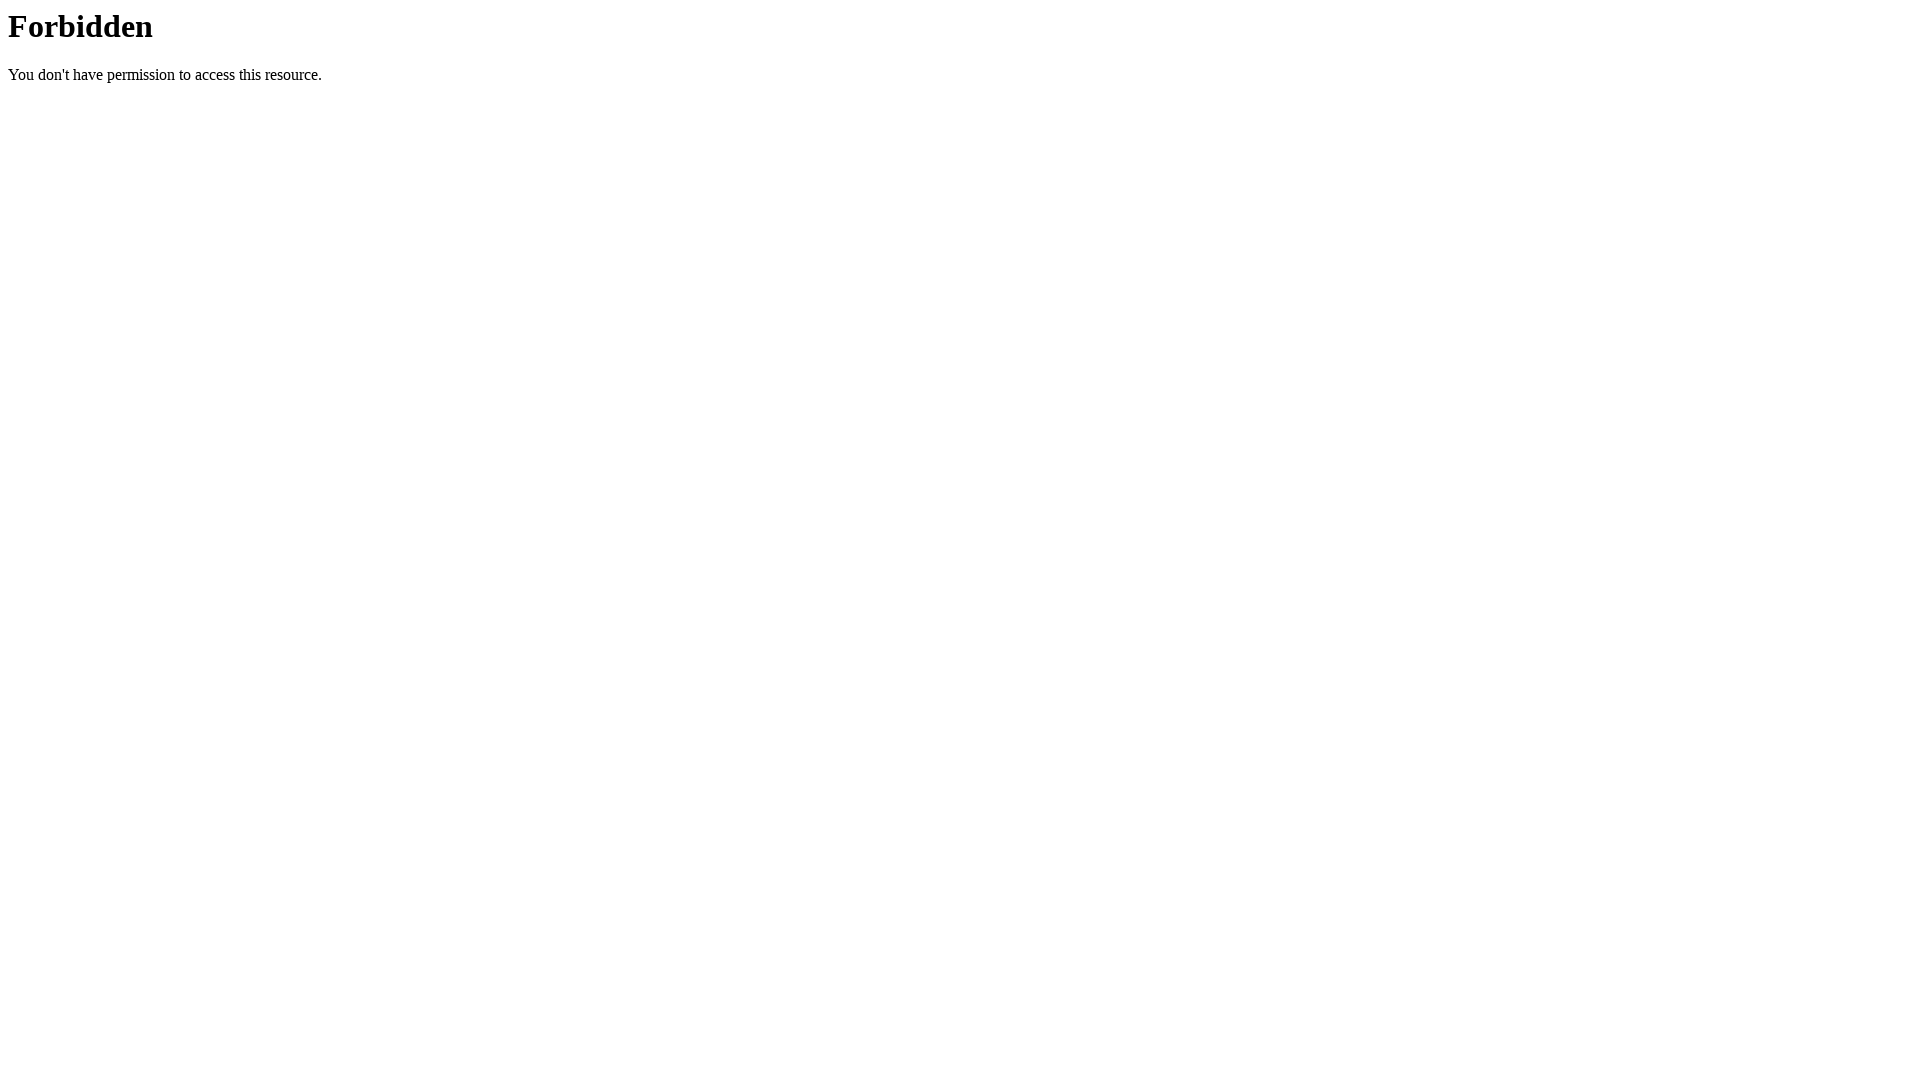

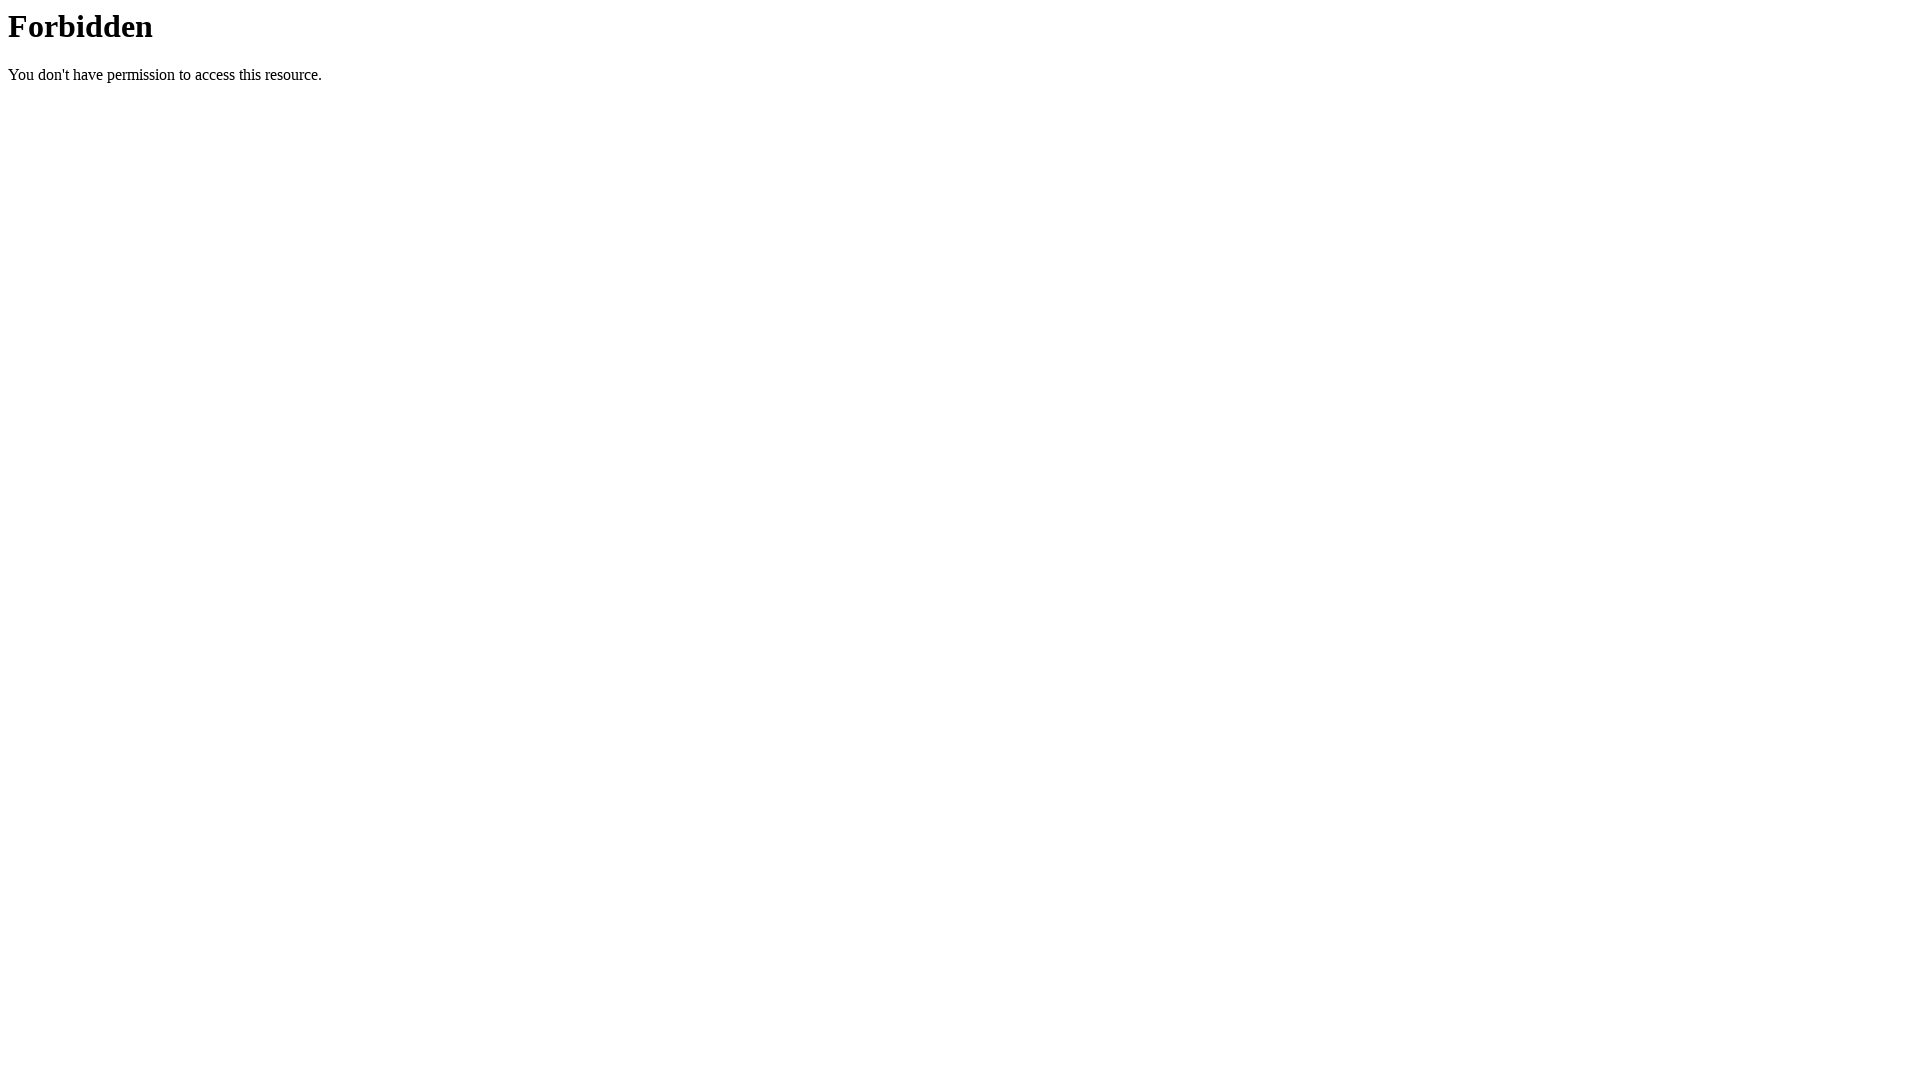